Tests that toggle-all checkbox updates state when individual items are completed or cleared

Starting URL: https://demo.playwright.dev/todomvc

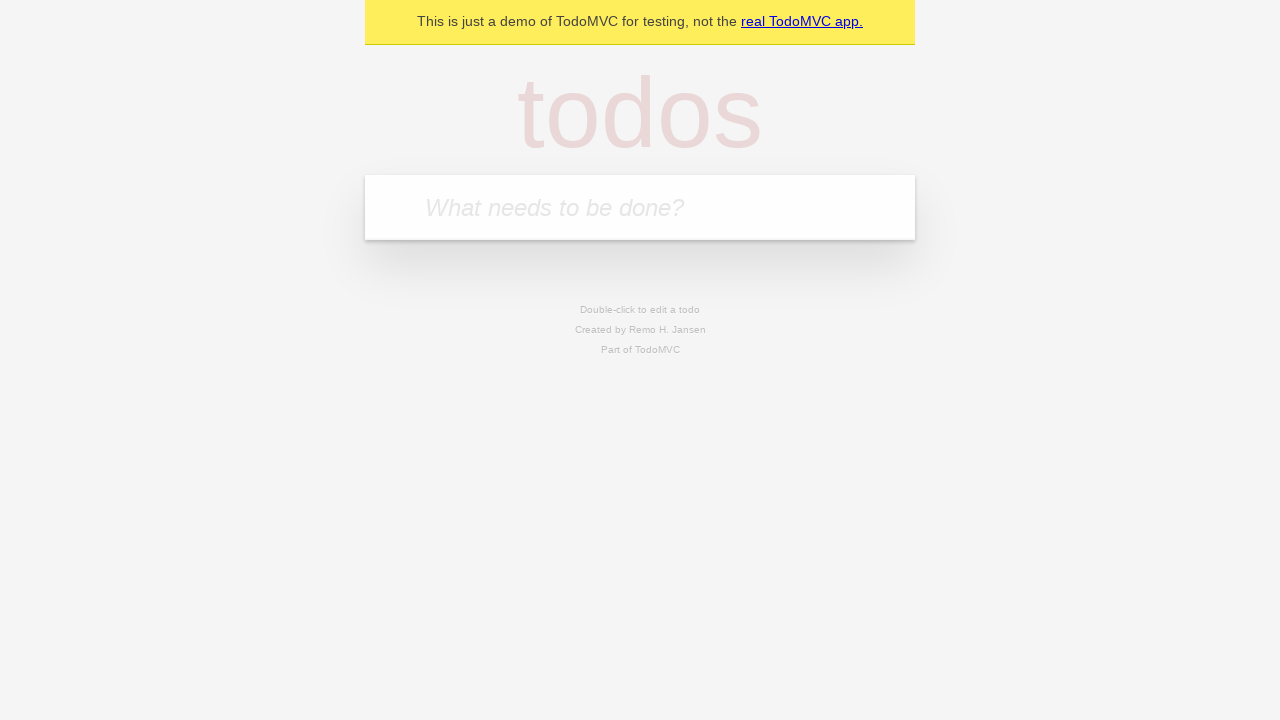

Filled todo input with 'buy some cheese' on internal:attr=[placeholder="What needs to be done?"i]
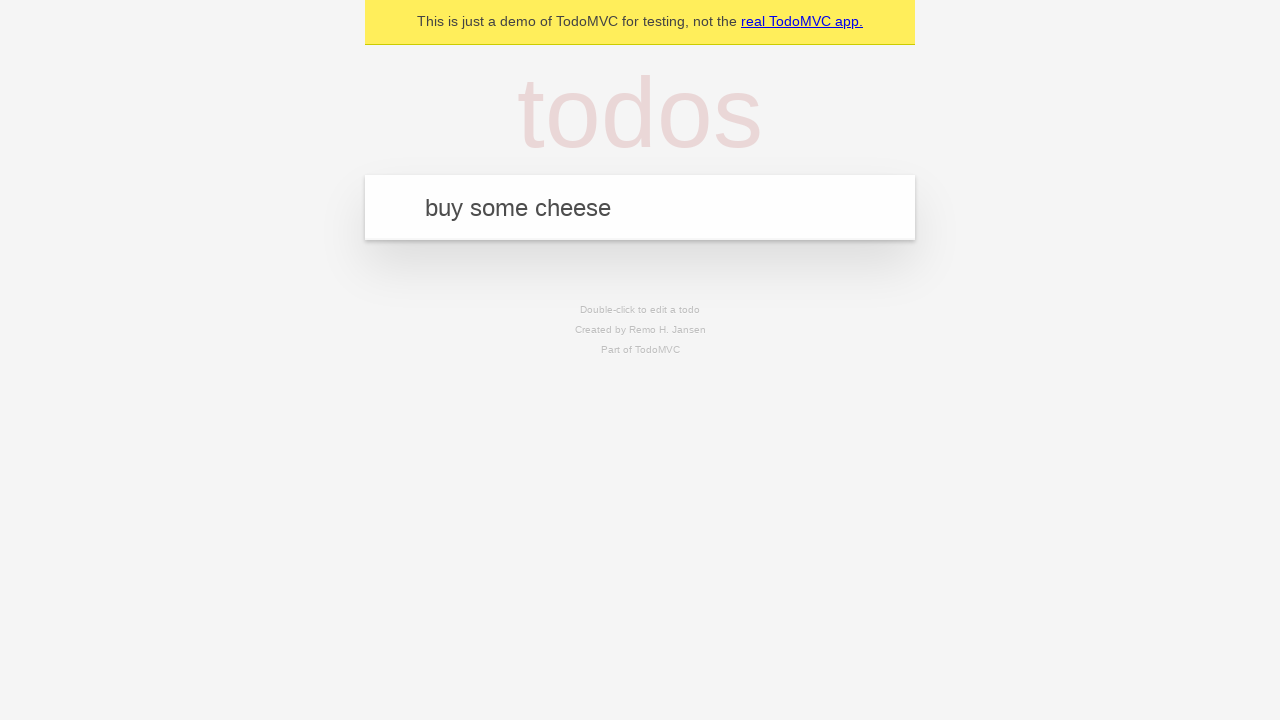

Pressed Enter to create todo 'buy some cheese' on internal:attr=[placeholder="What needs to be done?"i]
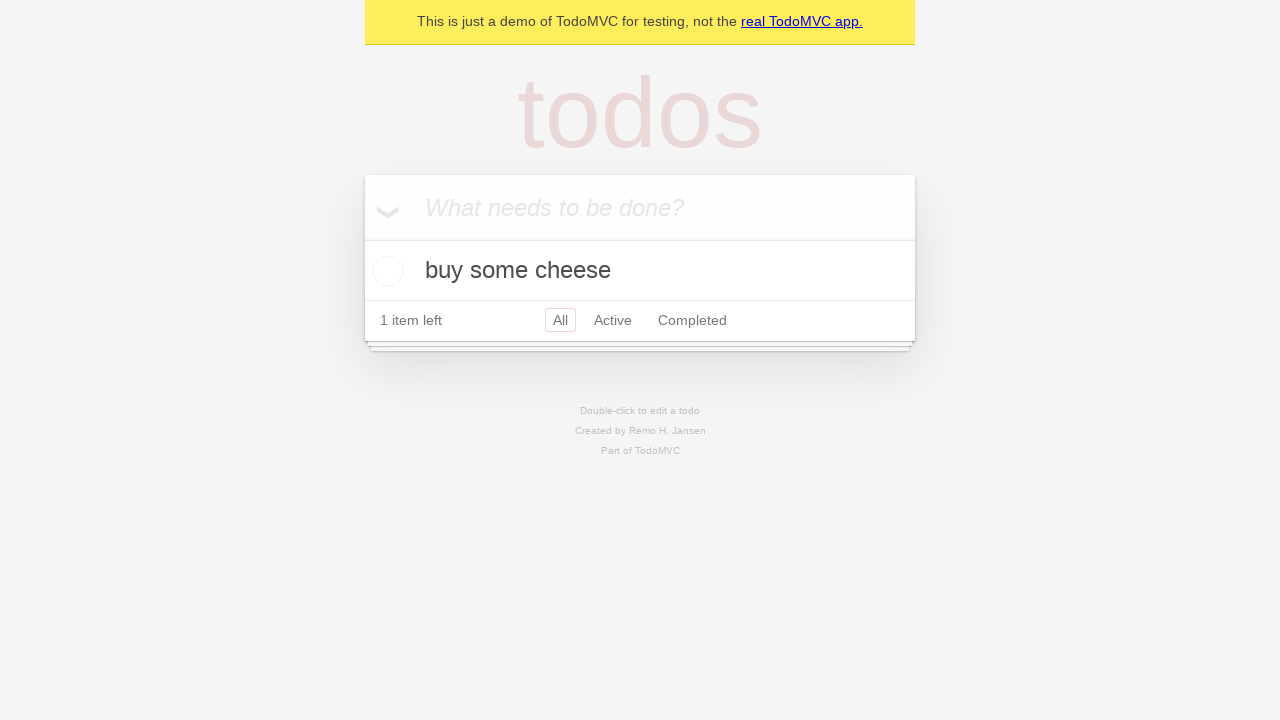

Filled todo input with 'feed the cat' on internal:attr=[placeholder="What needs to be done?"i]
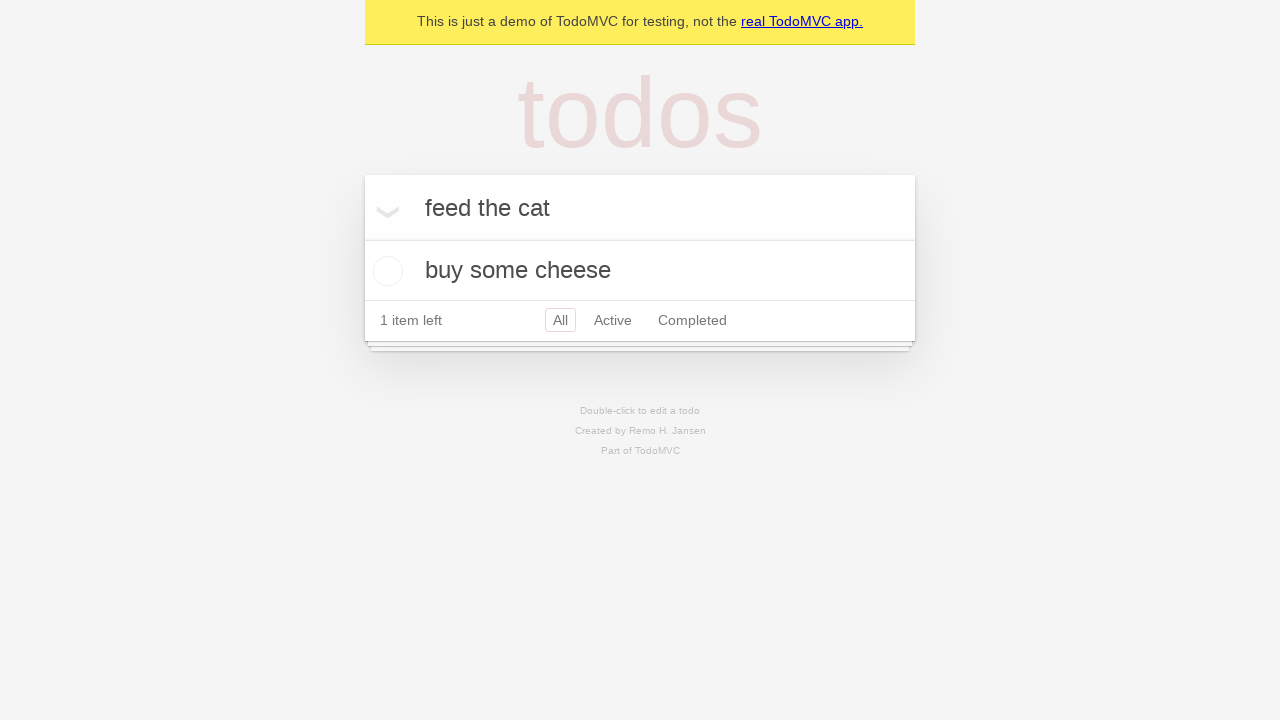

Pressed Enter to create todo 'feed the cat' on internal:attr=[placeholder="What needs to be done?"i]
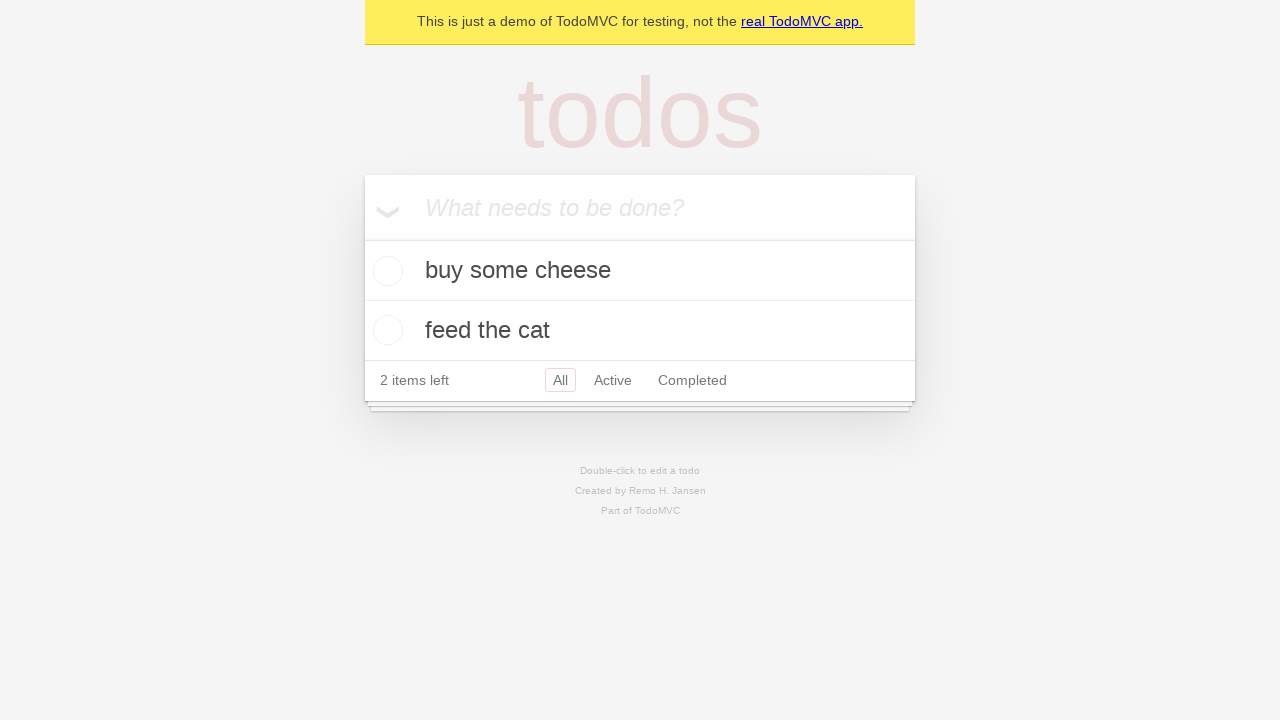

Filled todo input with 'book a doctors appointment' on internal:attr=[placeholder="What needs to be done?"i]
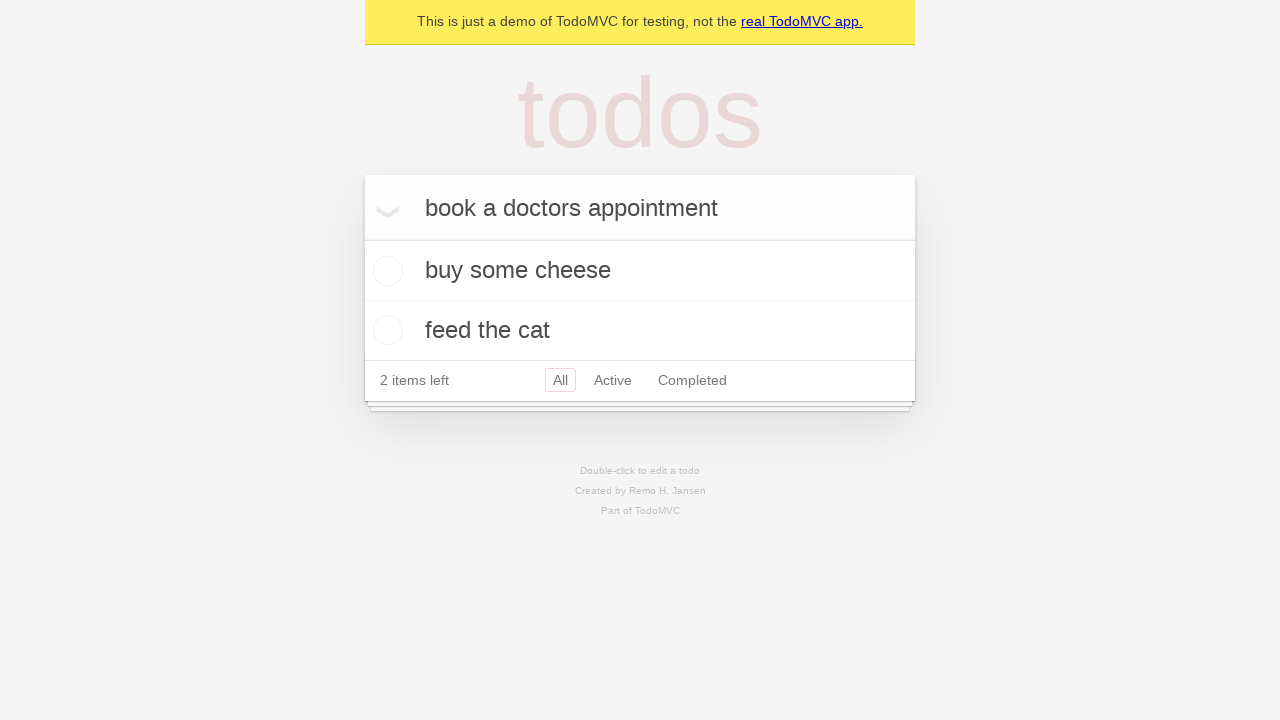

Pressed Enter to create todo 'book a doctors appointment' on internal:attr=[placeholder="What needs to be done?"i]
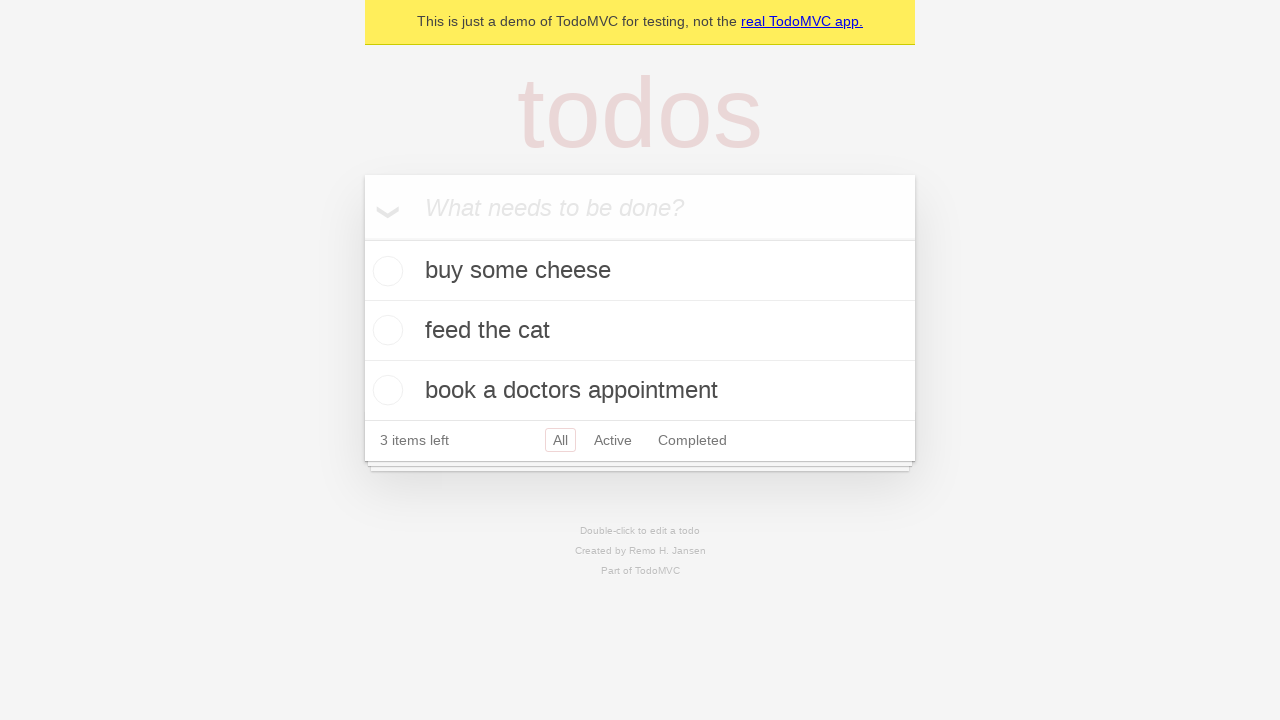

Checked toggle-all checkbox to mark all todos as complete at (362, 238) on internal:label="Mark all as complete"i
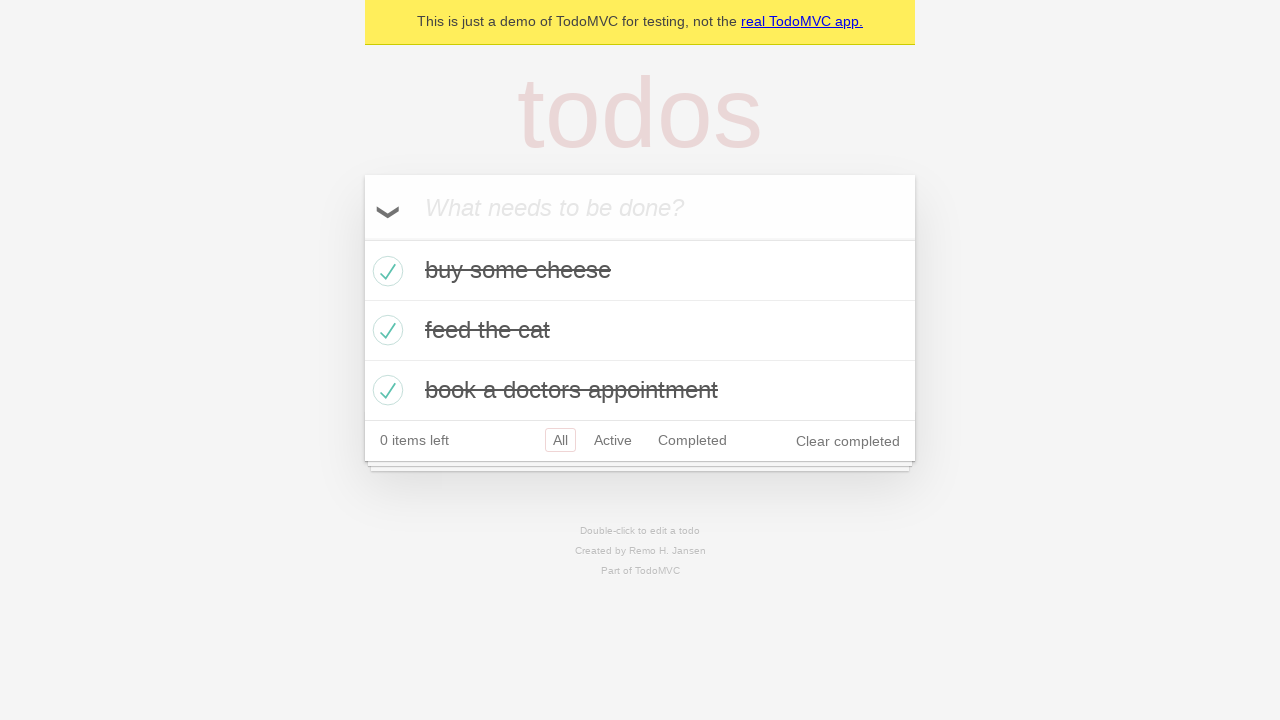

Unchecked the first todo checkbox at (385, 271) on internal:testid=[data-testid="todo-item"s] >> nth=0 >> internal:role=checkbox
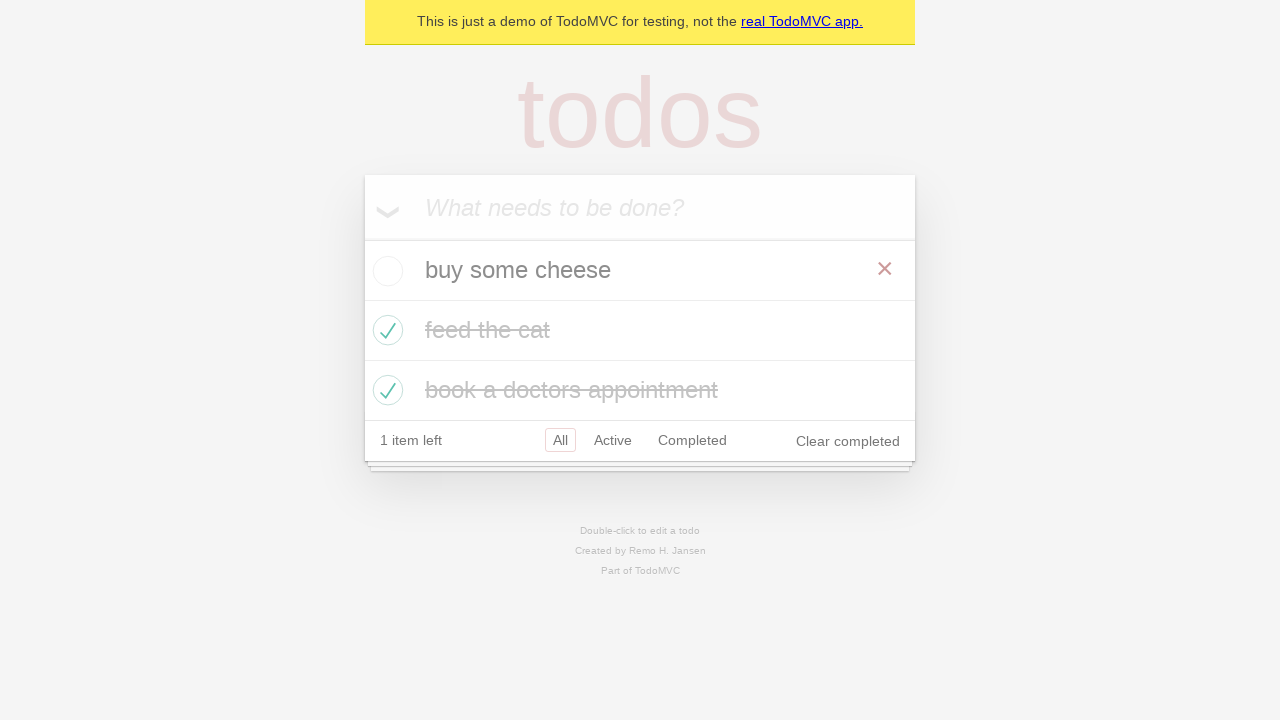

Checked the first todo checkbox again at (385, 271) on internal:testid=[data-testid="todo-item"s] >> nth=0 >> internal:role=checkbox
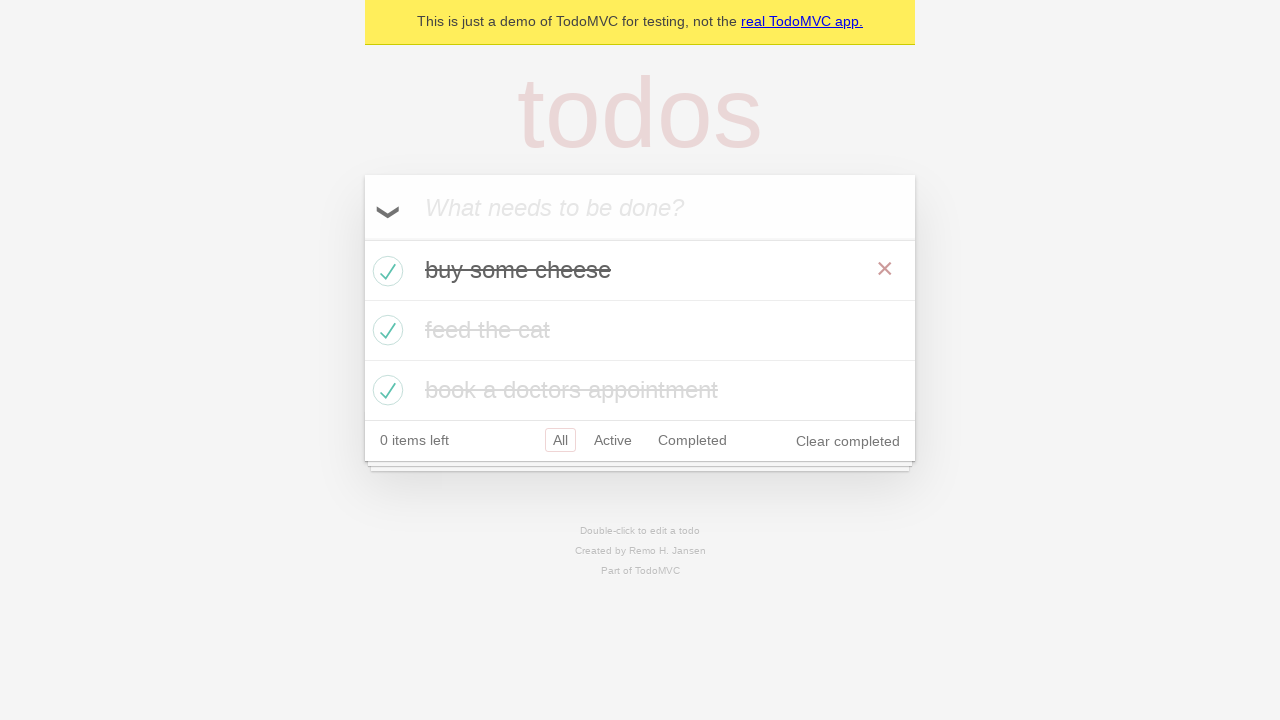

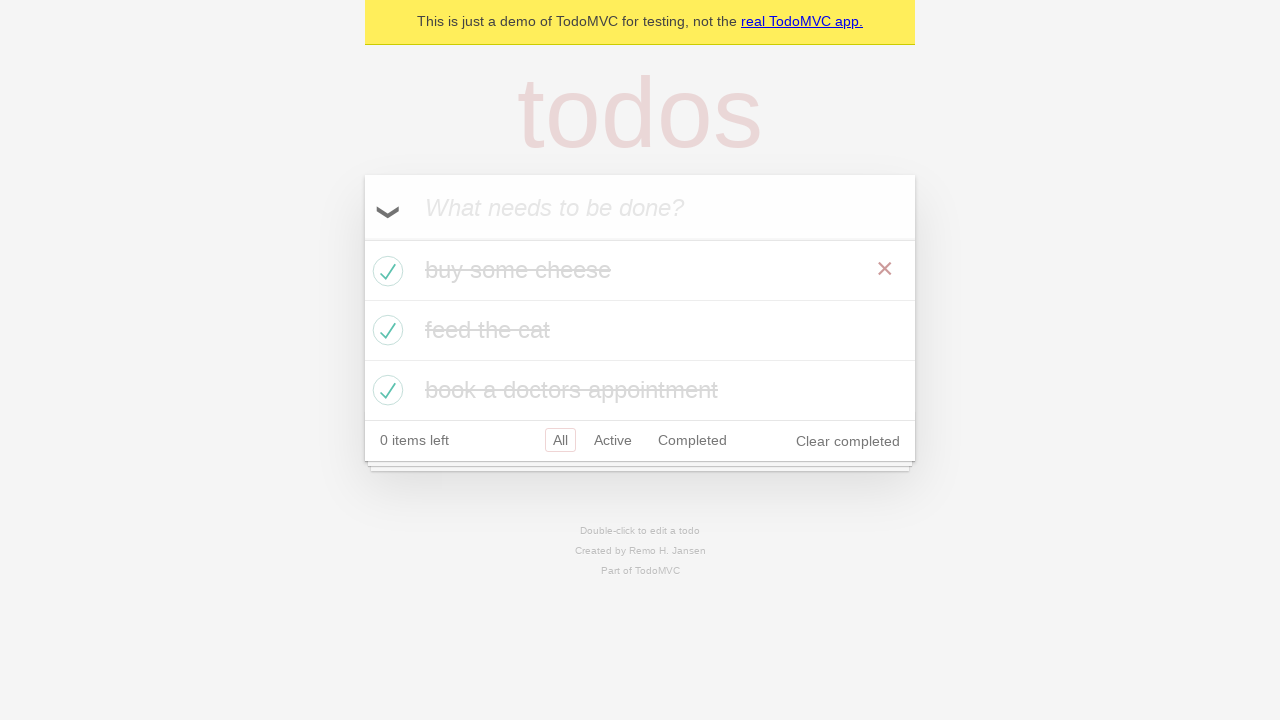